Tests the disappearing elements page by refreshing until 5 navigation elements are displayed.

Starting URL: https://the-internet.herokuapp.com/

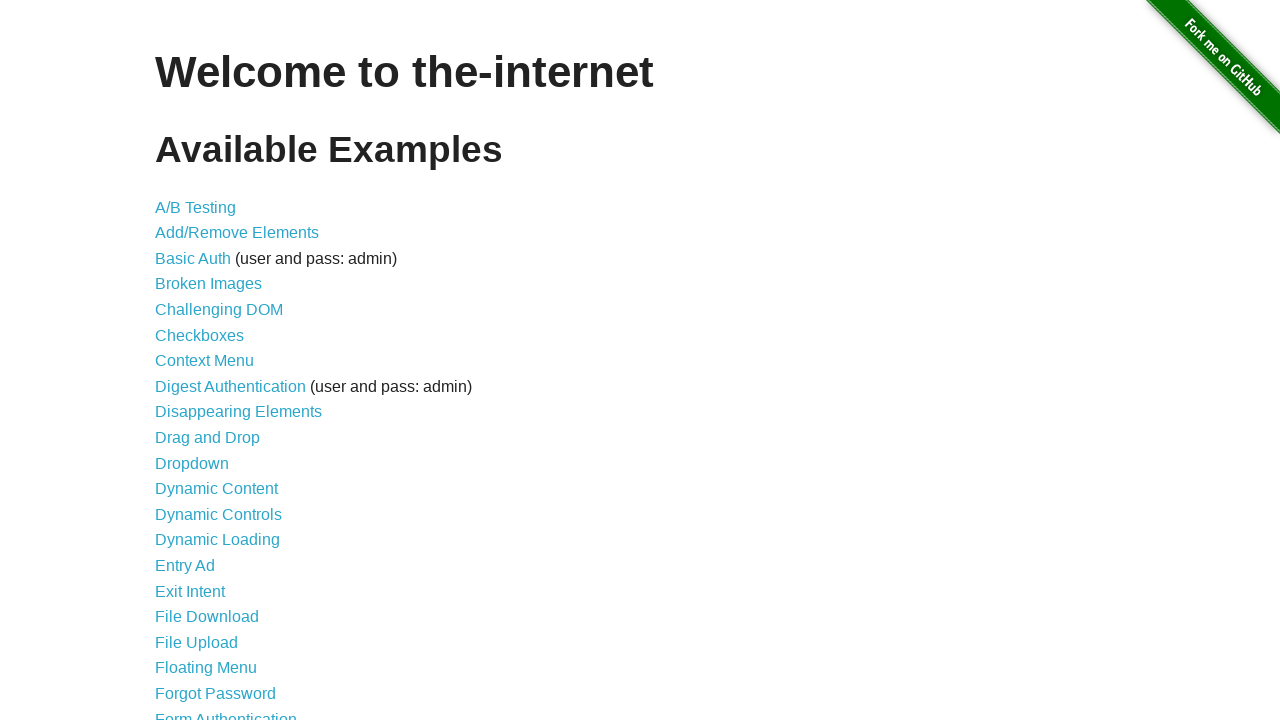

Clicked on Disappearing Elements link at (238, 412) on a[href='/disappearing_elements']
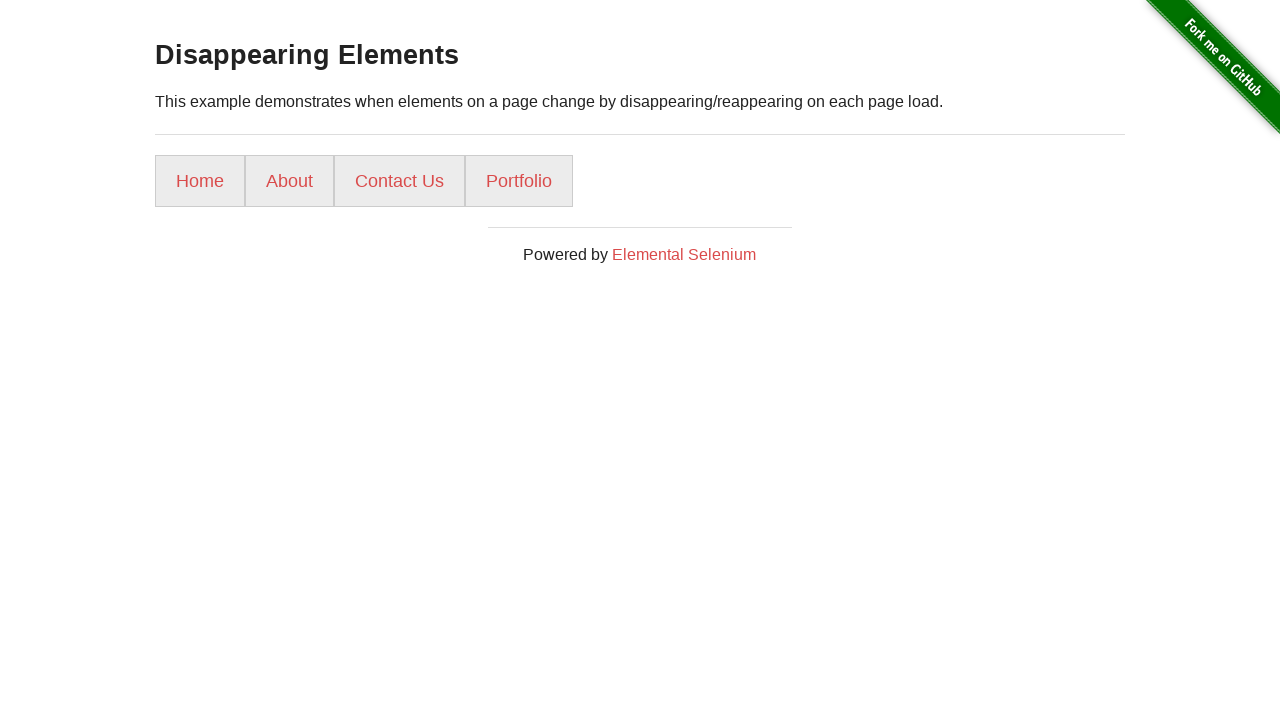

Located navigation elements (attempt 1): found 4 elements
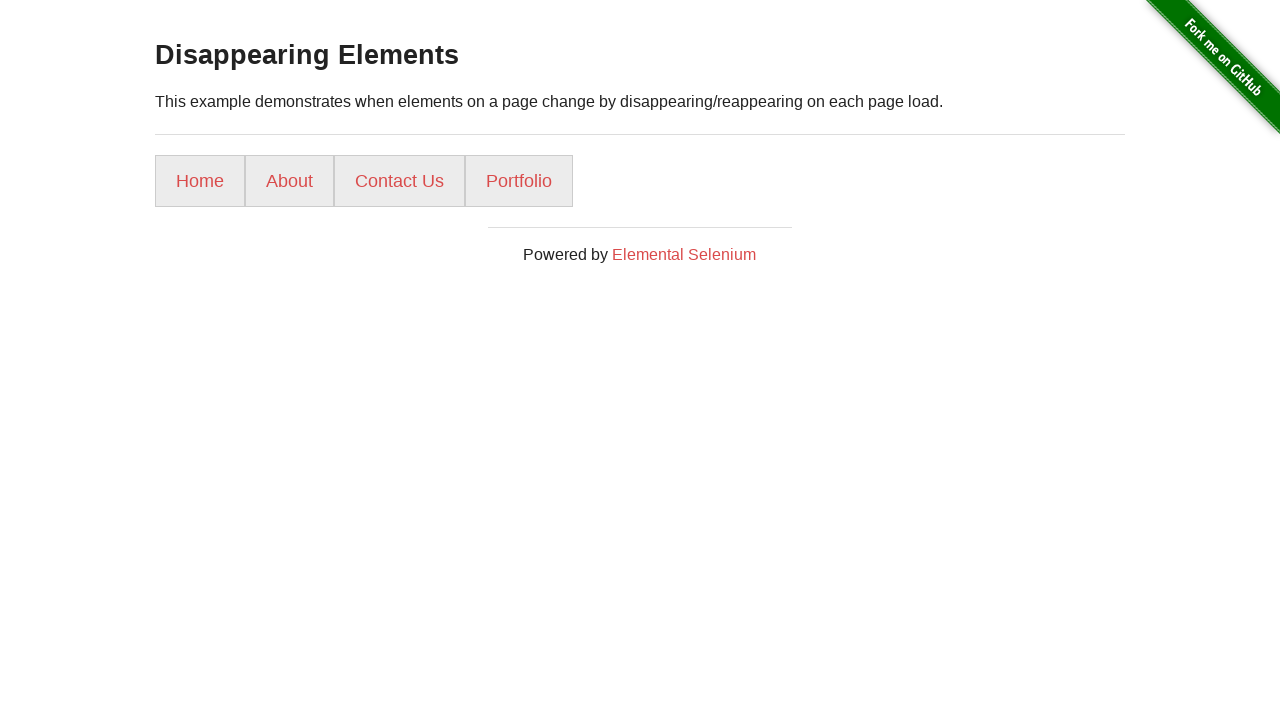

Reloaded page to refresh navigation elements
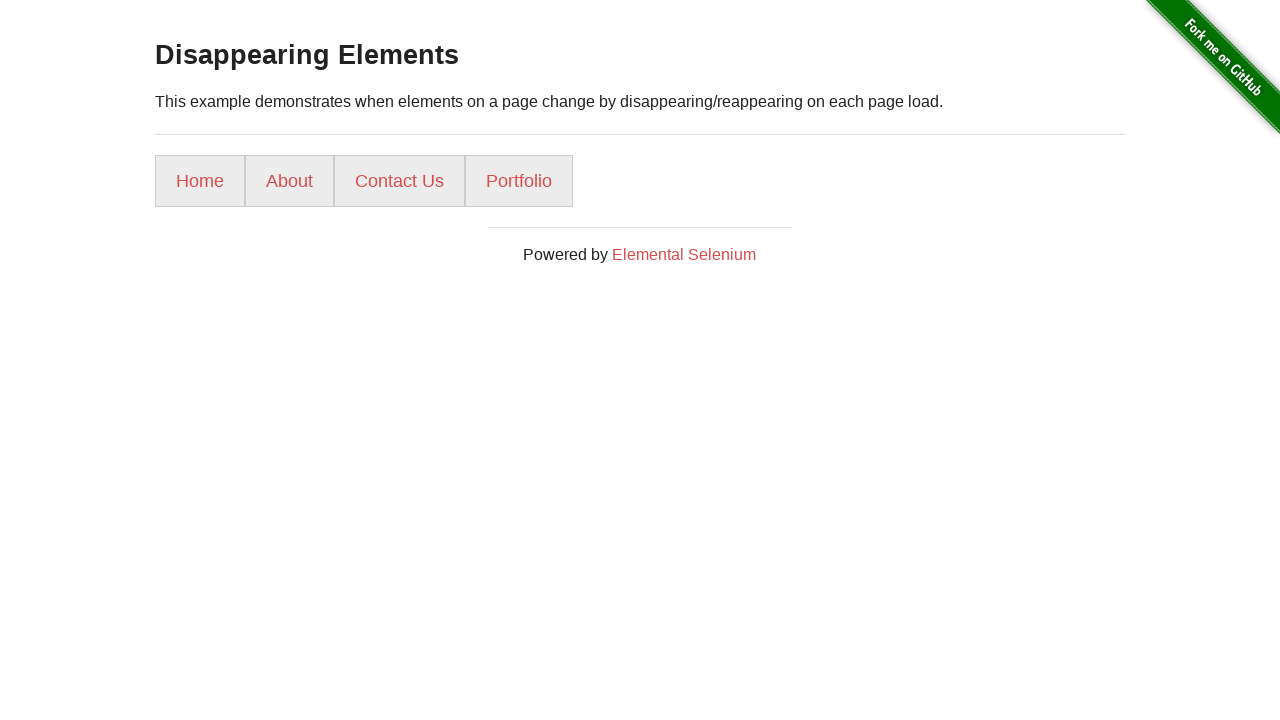

Located navigation elements (attempt 2): found 4 elements
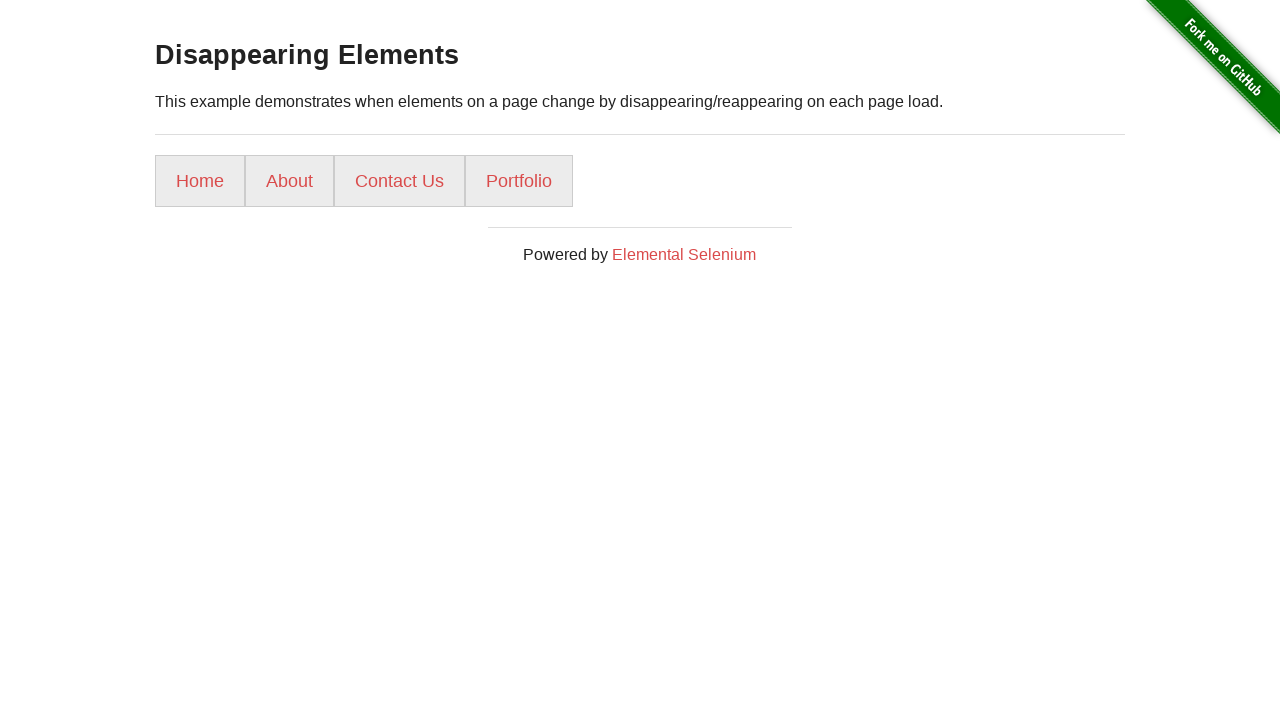

Reloaded page to refresh navigation elements
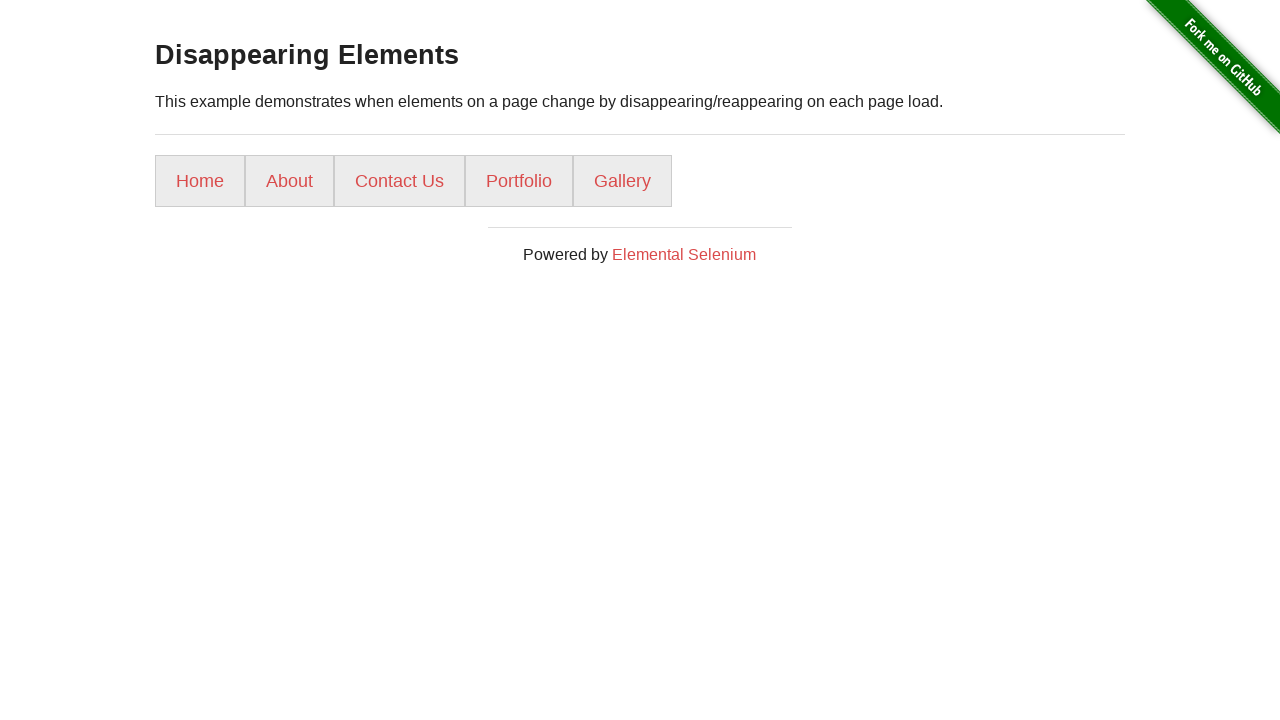

Located navigation elements (attempt 3): found 5 elements
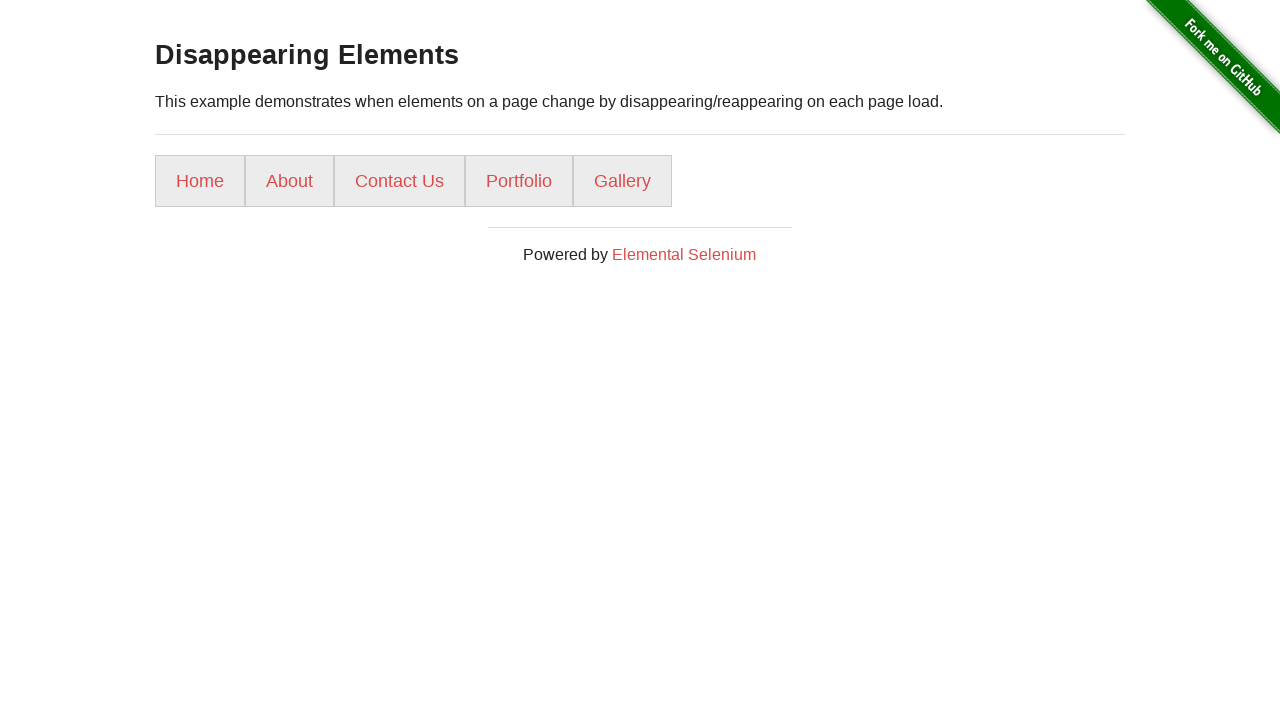

Verified 5 navigation elements are displayed
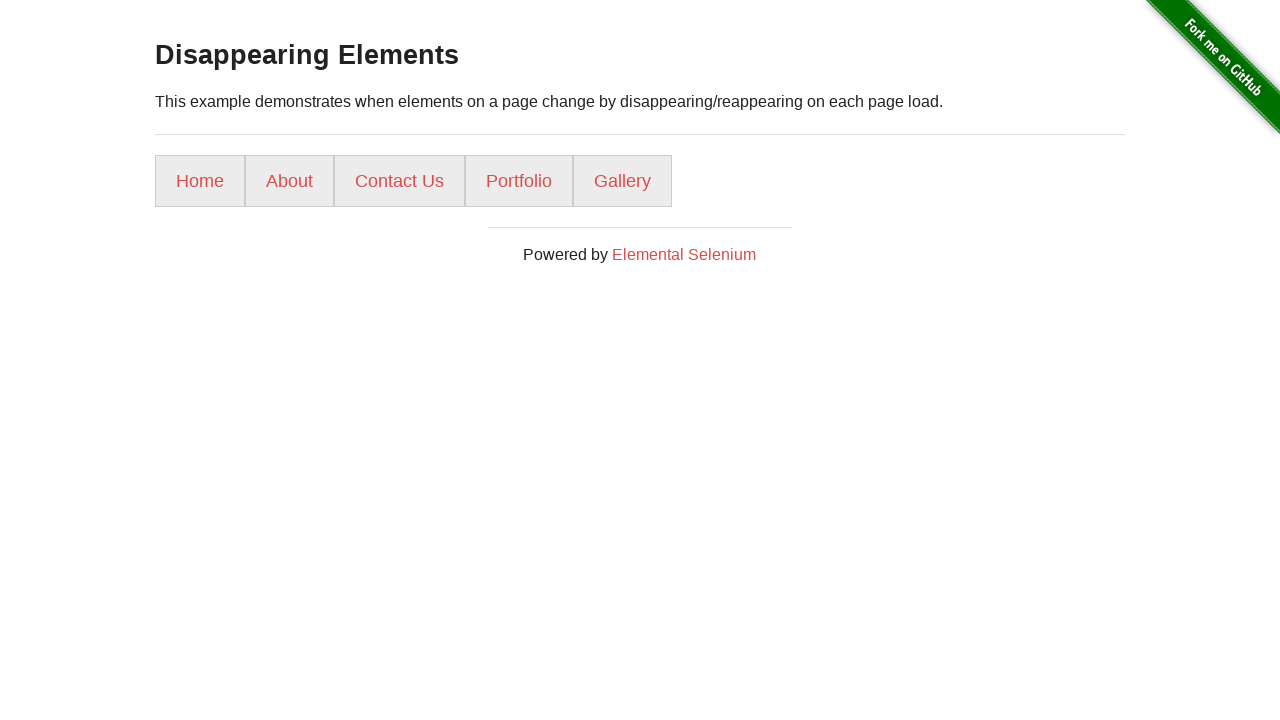

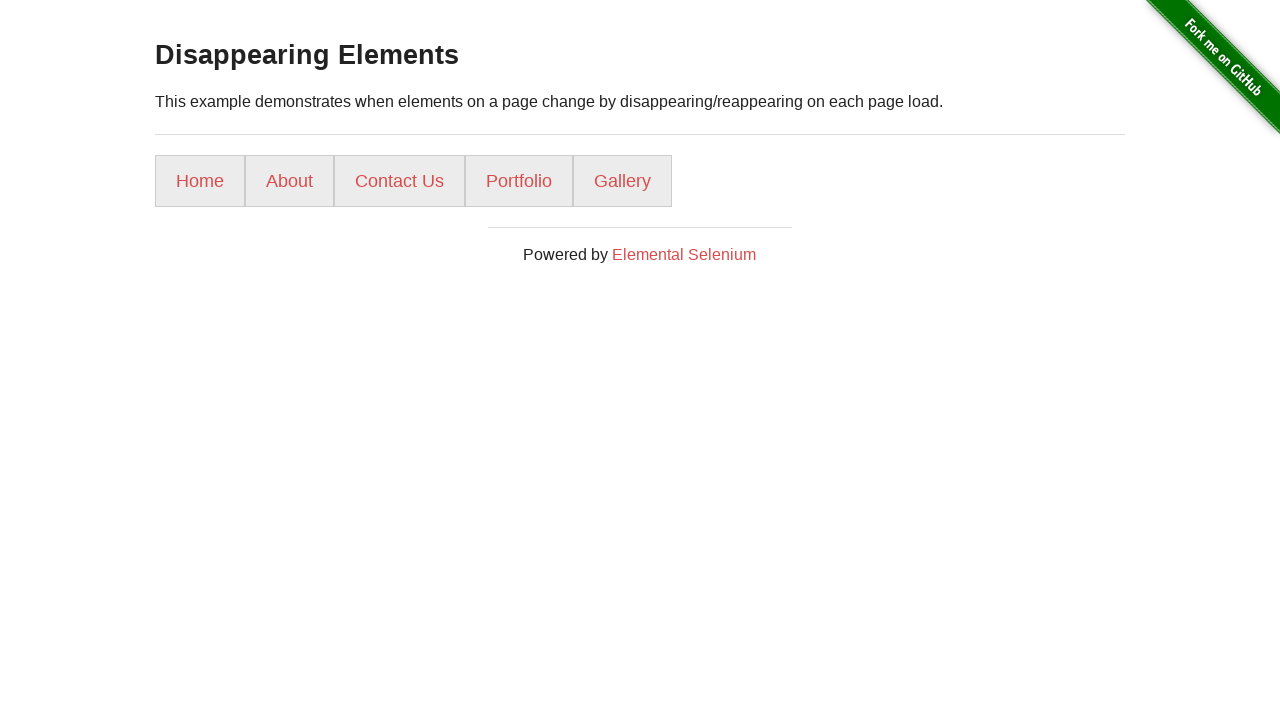